Tests iframe handling by switching between frames on demoqa.com, reading content from frame1 and frame2, then navigates to nested frames page to test parent and child frame switching.

Starting URL: https://demoqa.com/frames

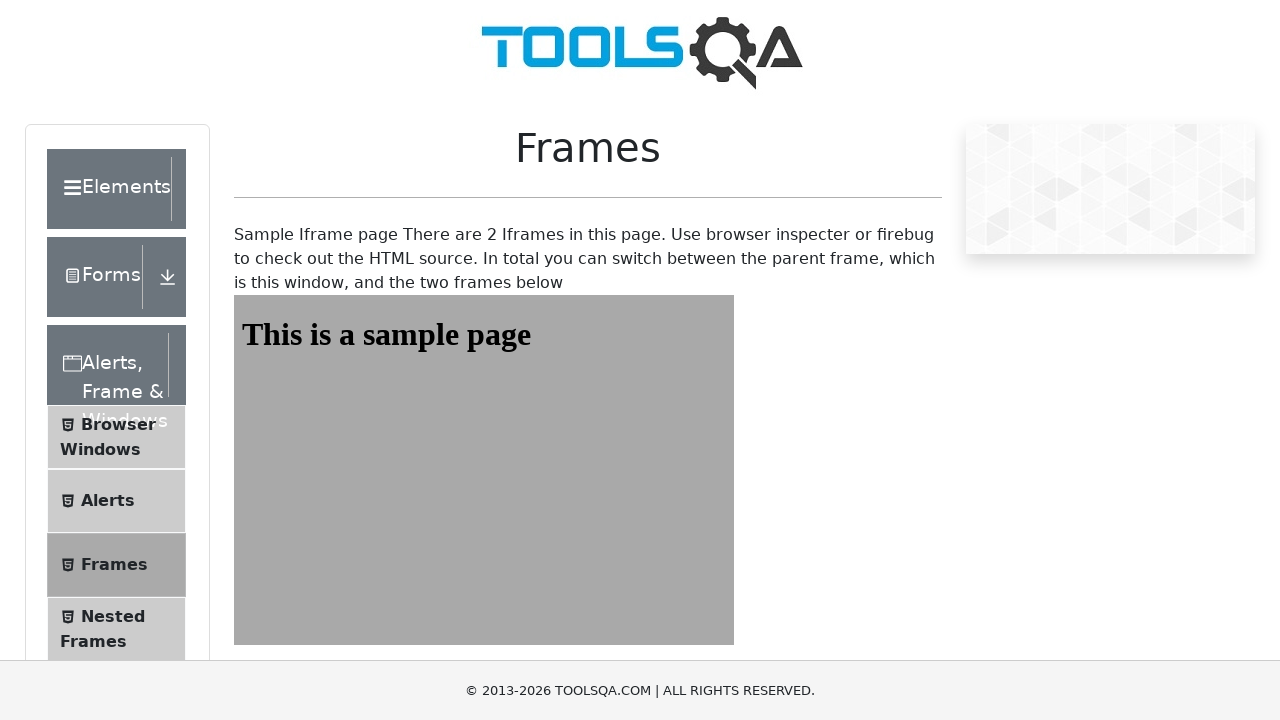

Located frame1 by ID selector
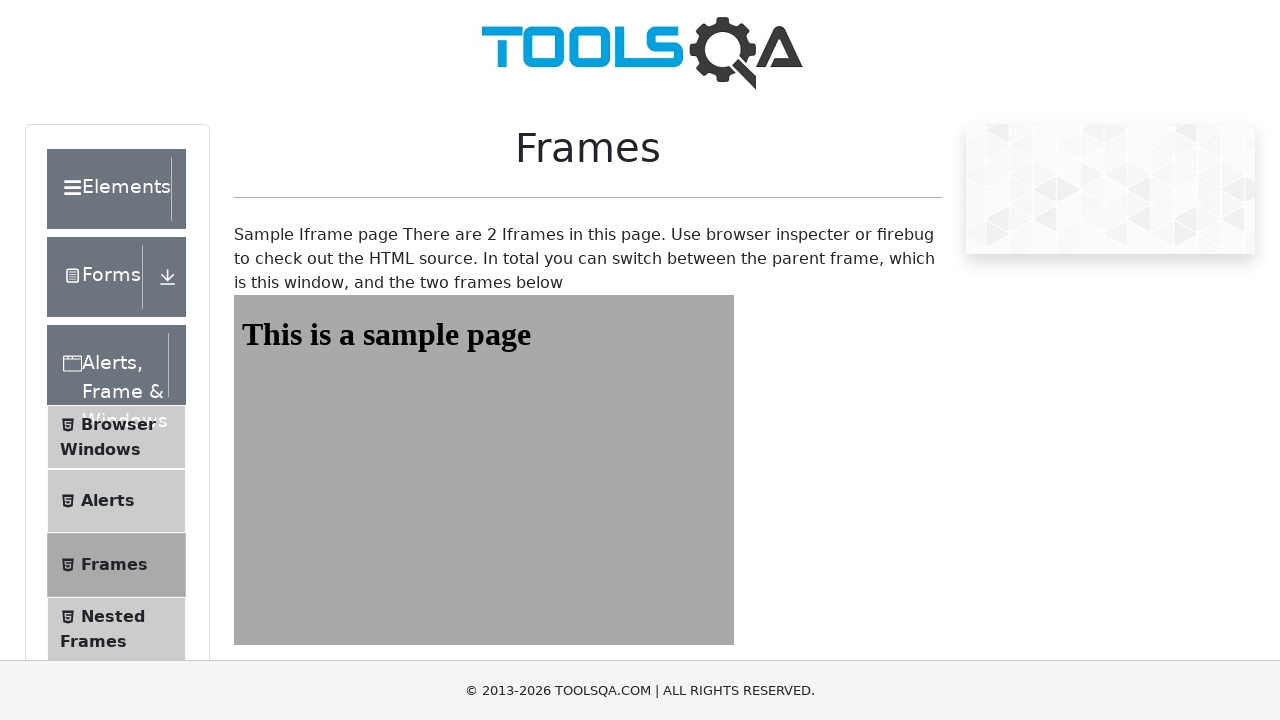

Read text from frame1: 'This is a sample page'
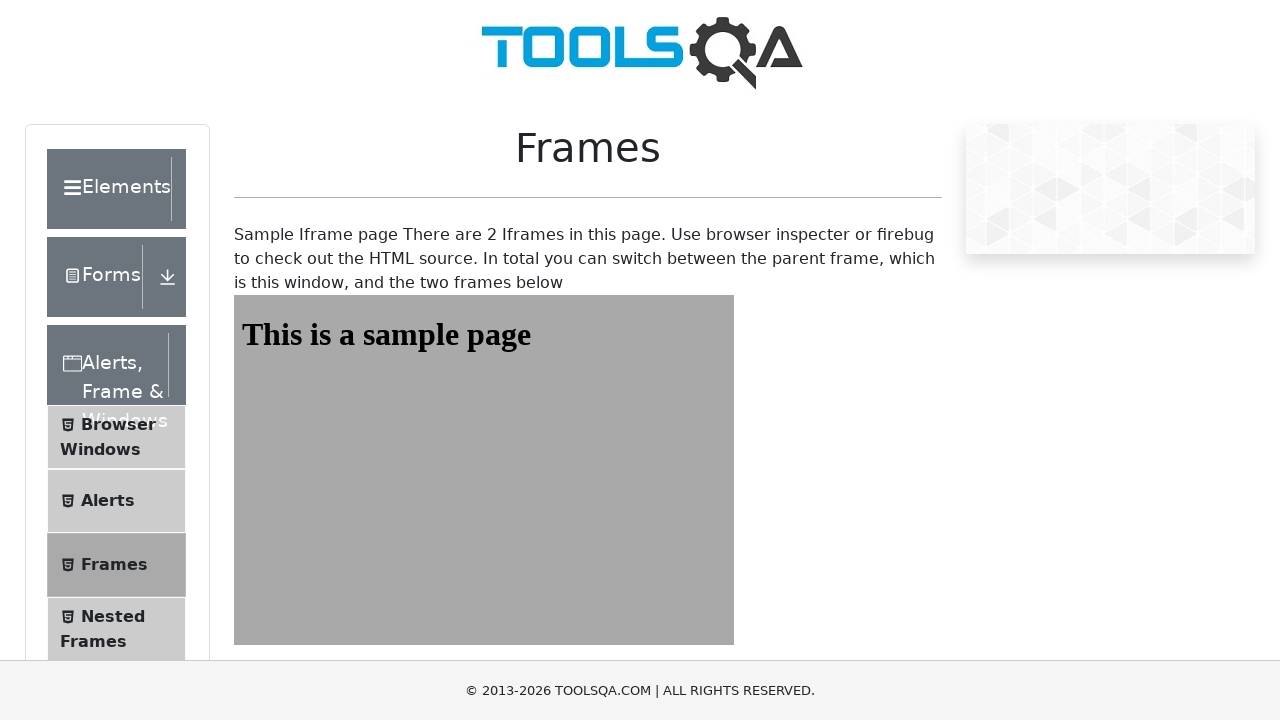

Located frame2 by ID selector
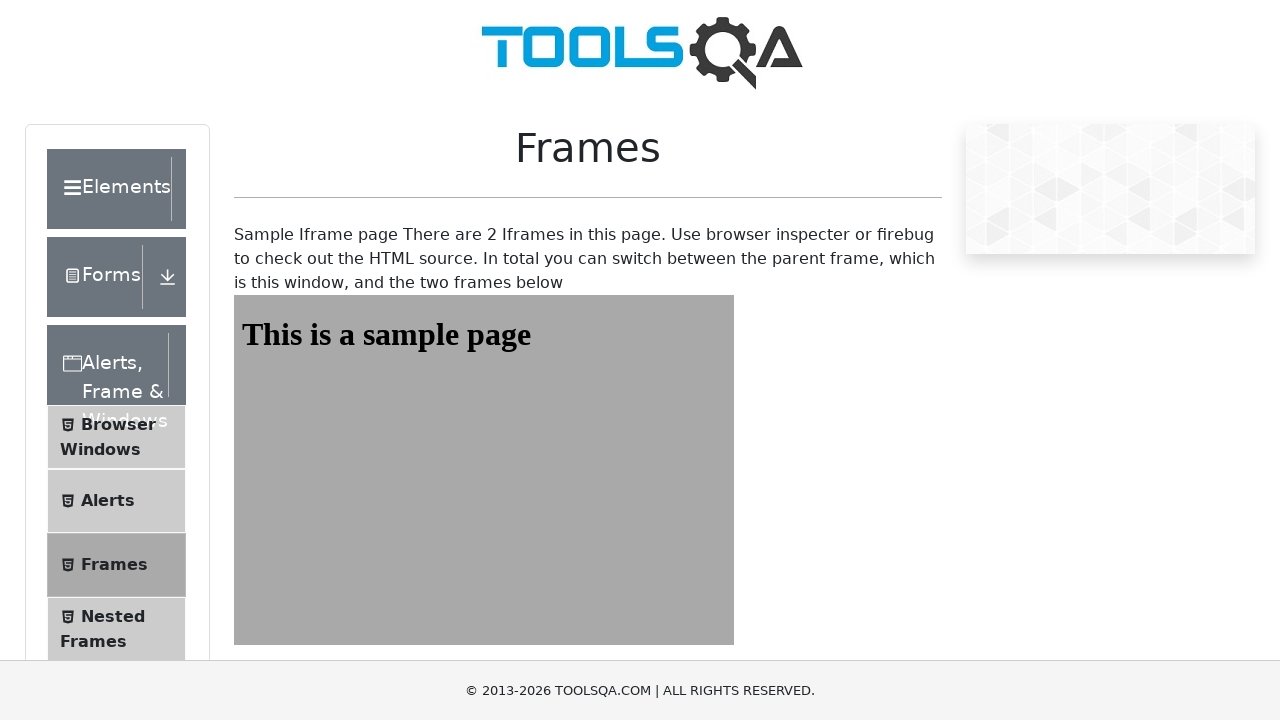

Read text from frame2: 'This is a sample page'
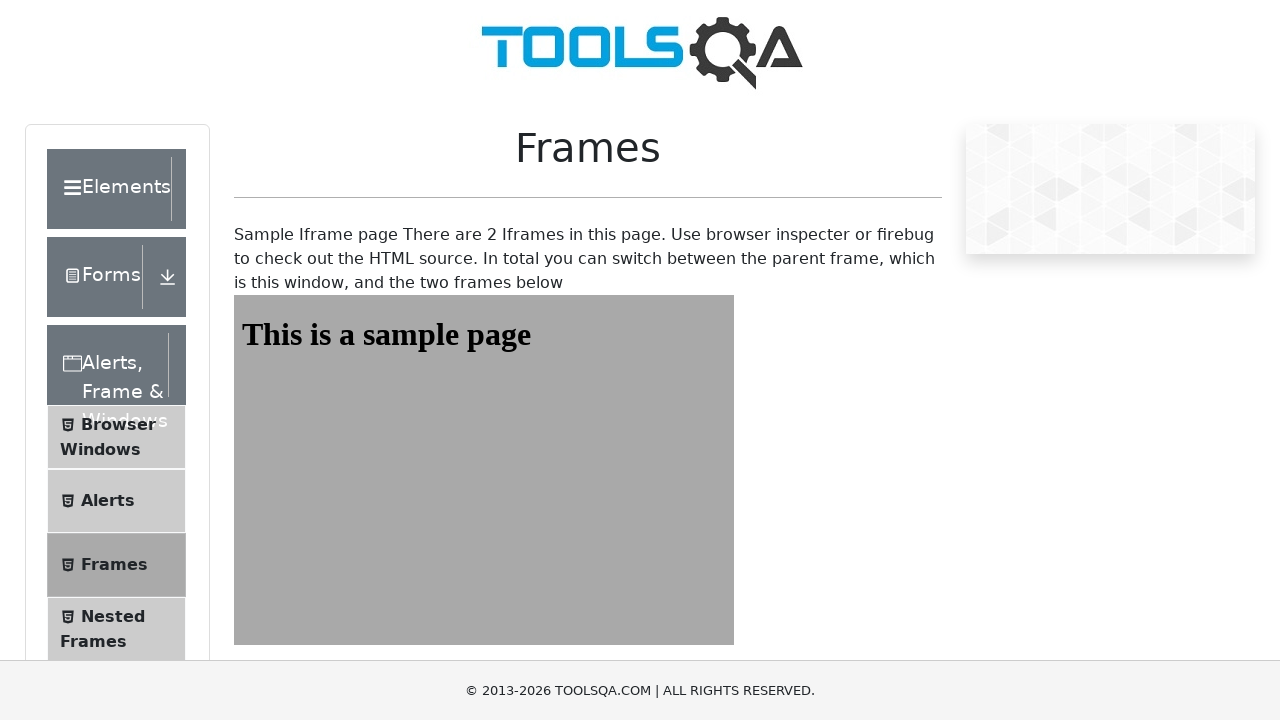

Navigated to nested frames page at https://demoqa.com/nestedframes
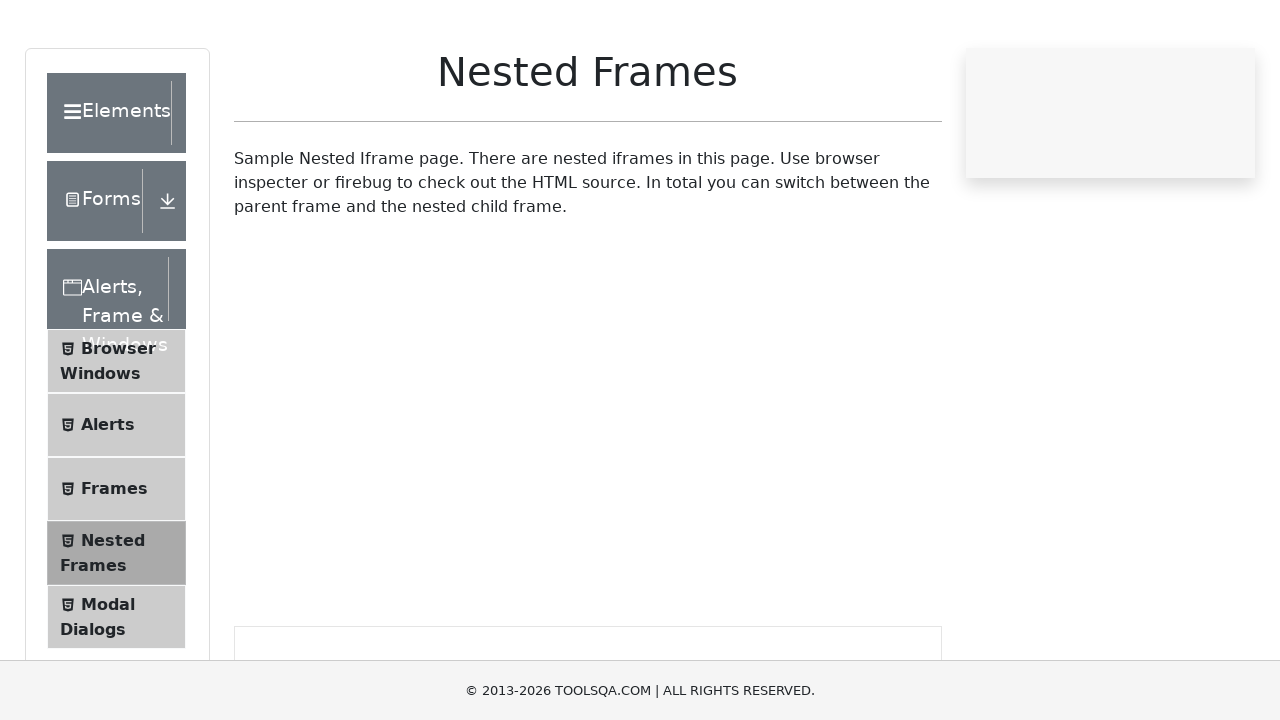

Located parent frame (frame1) in nested frames page
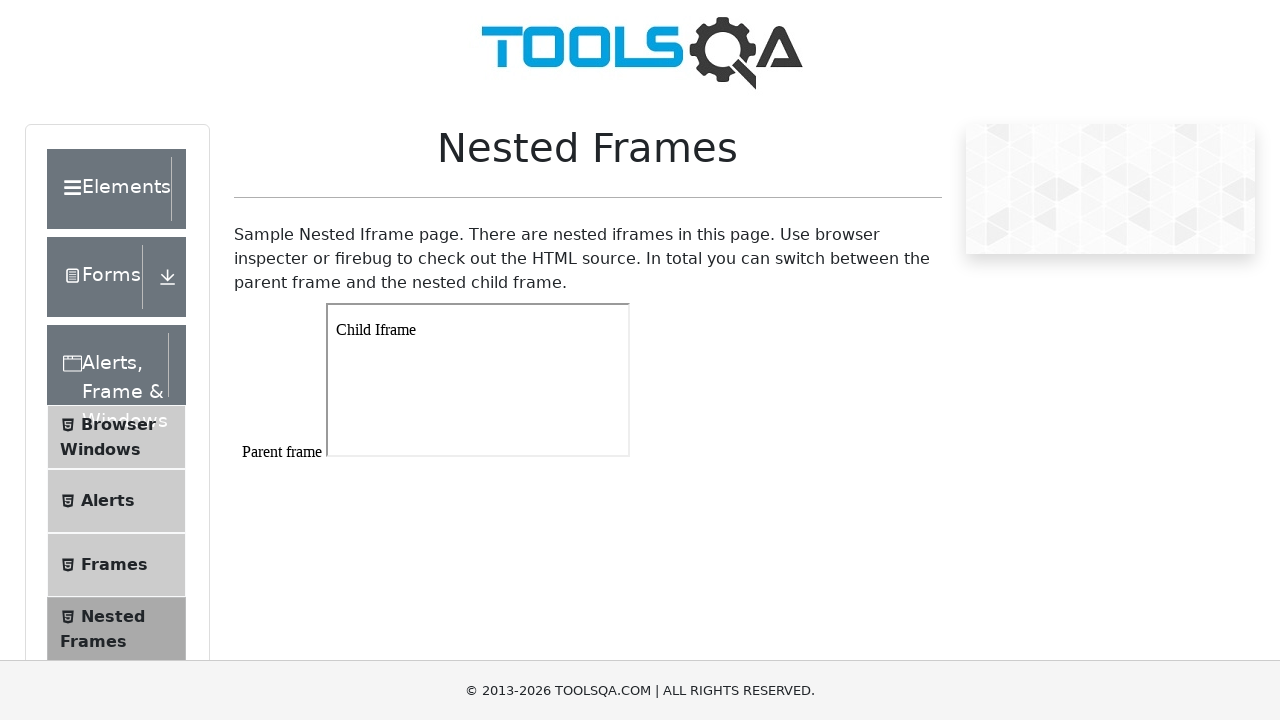

Located child iframe nested inside parent frame
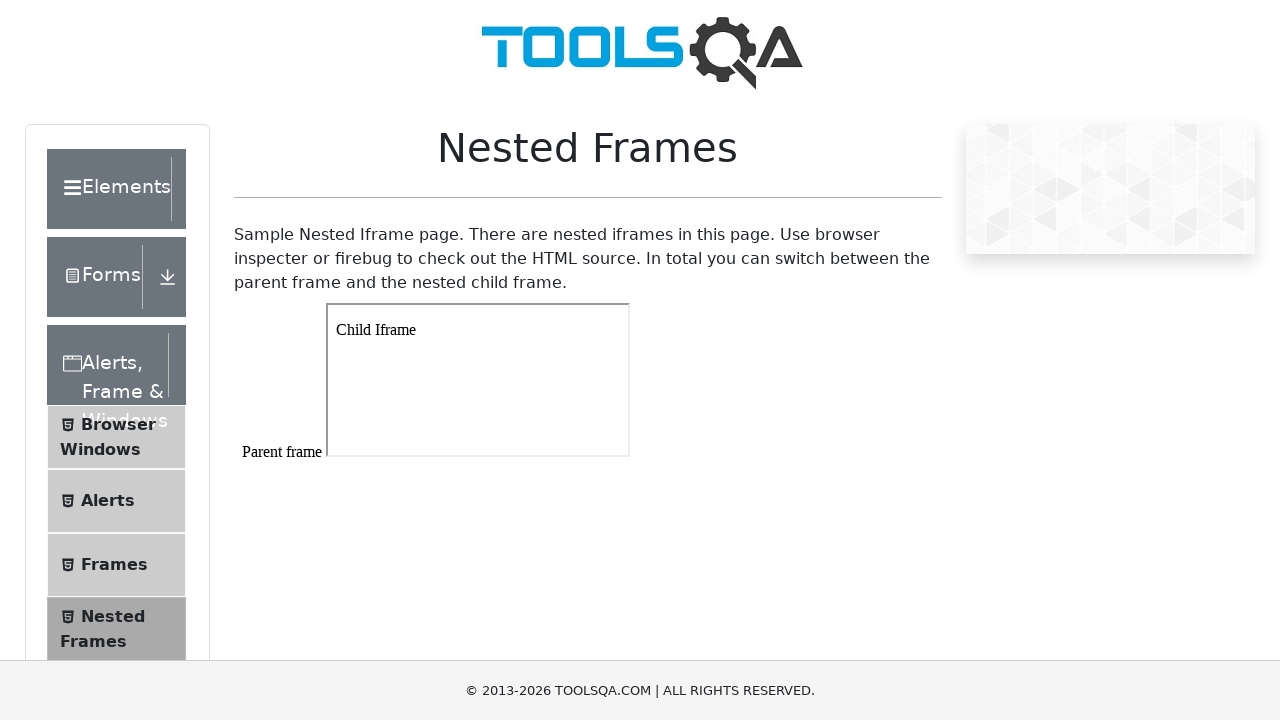

Read text from nested child frame: 'Child Iframe'
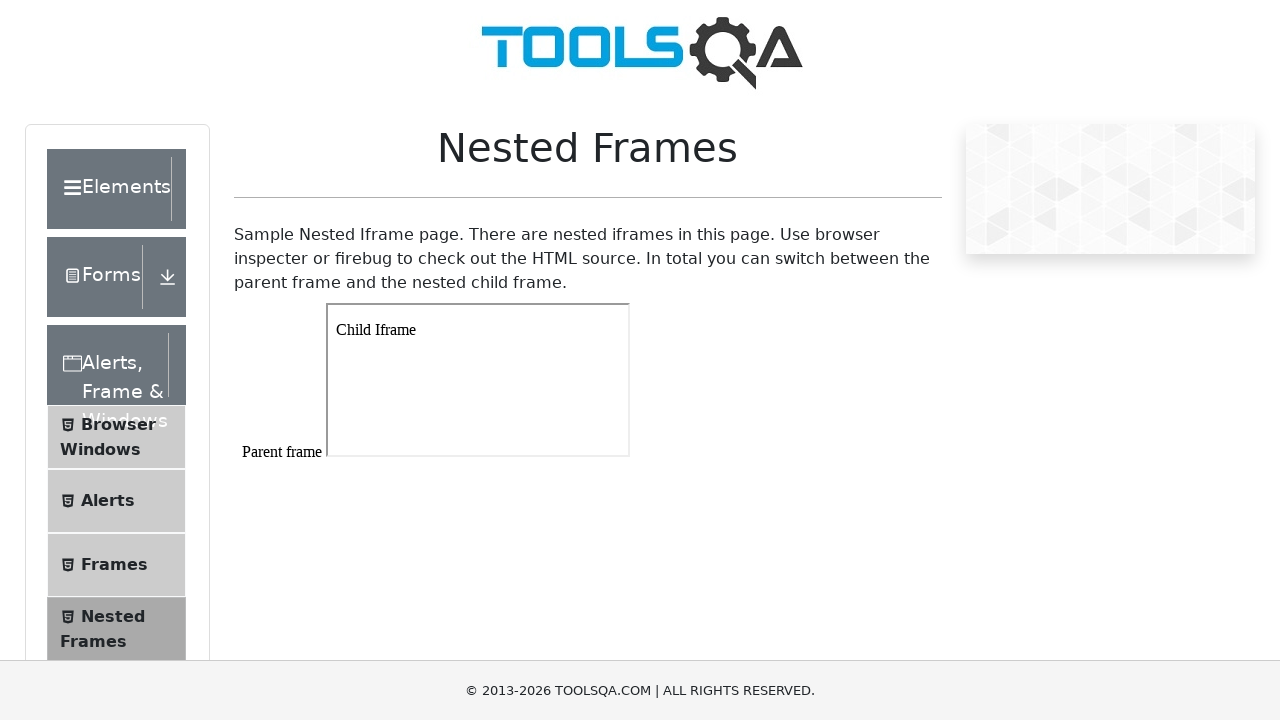

Read text from parent frame body content
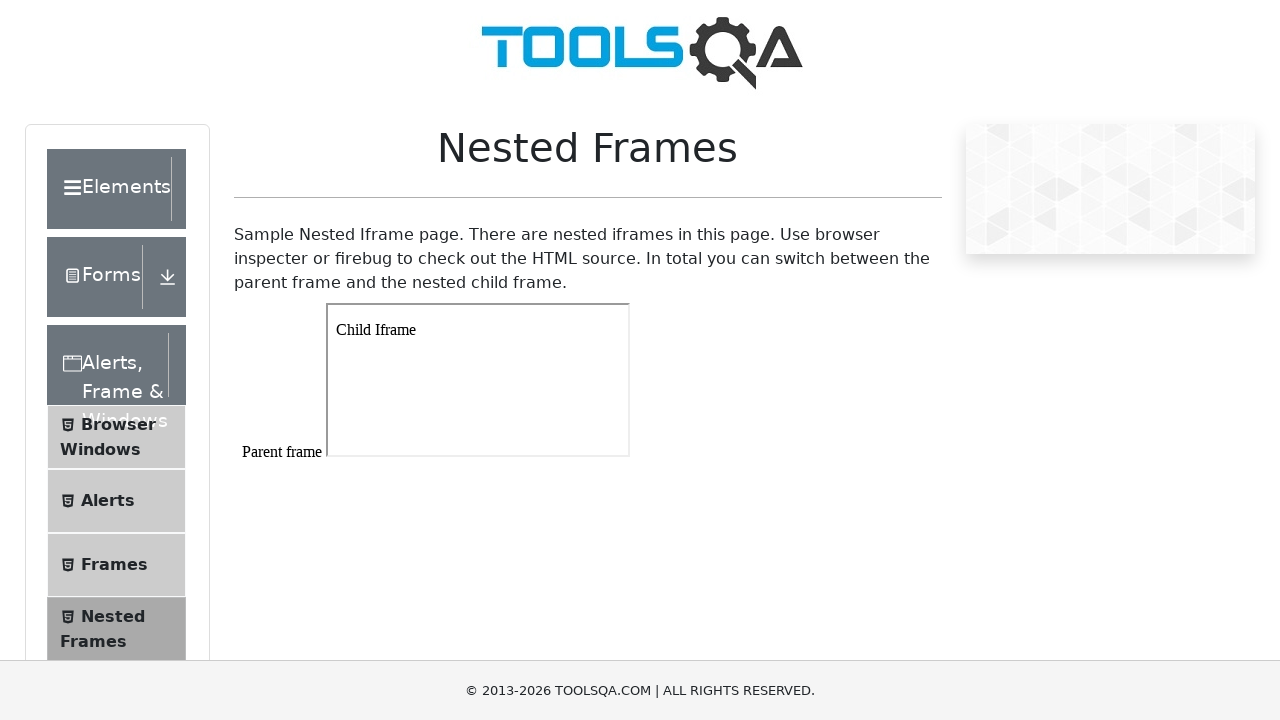

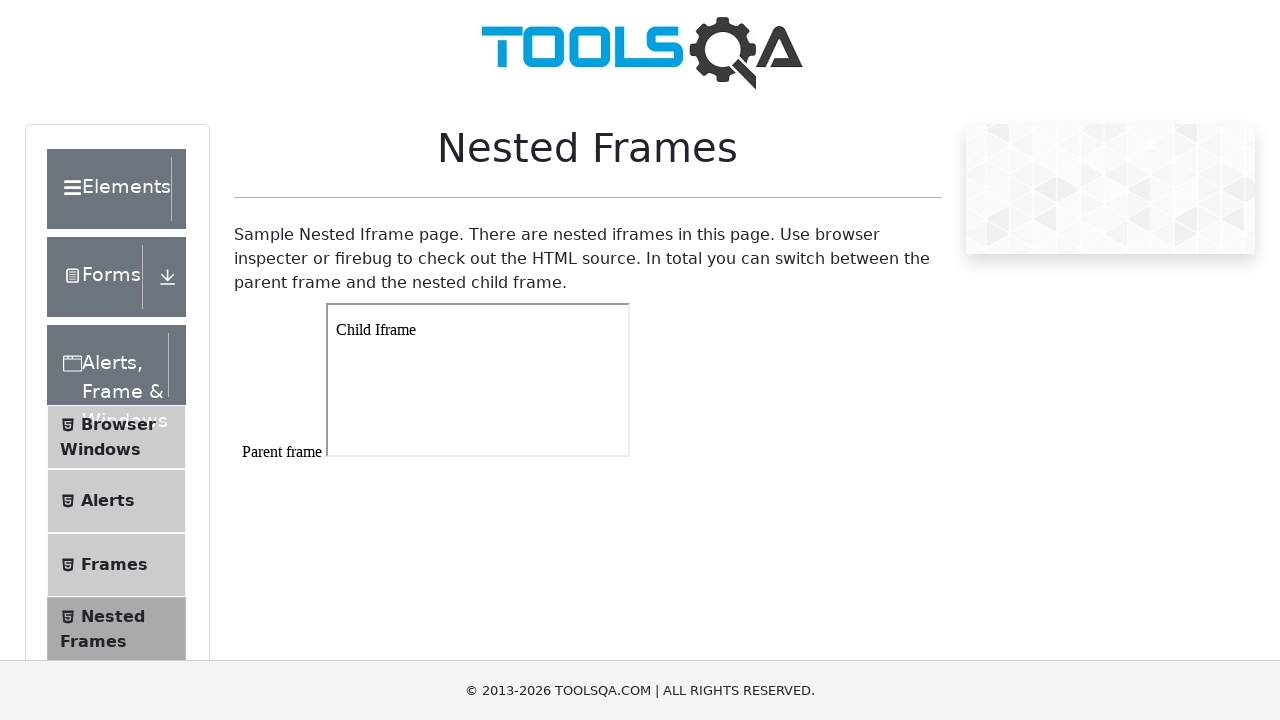